Navigates to the Nourish Store v3 website and verifies the page loads successfully

Starting URL: https://v3-store.nourishstore.in/

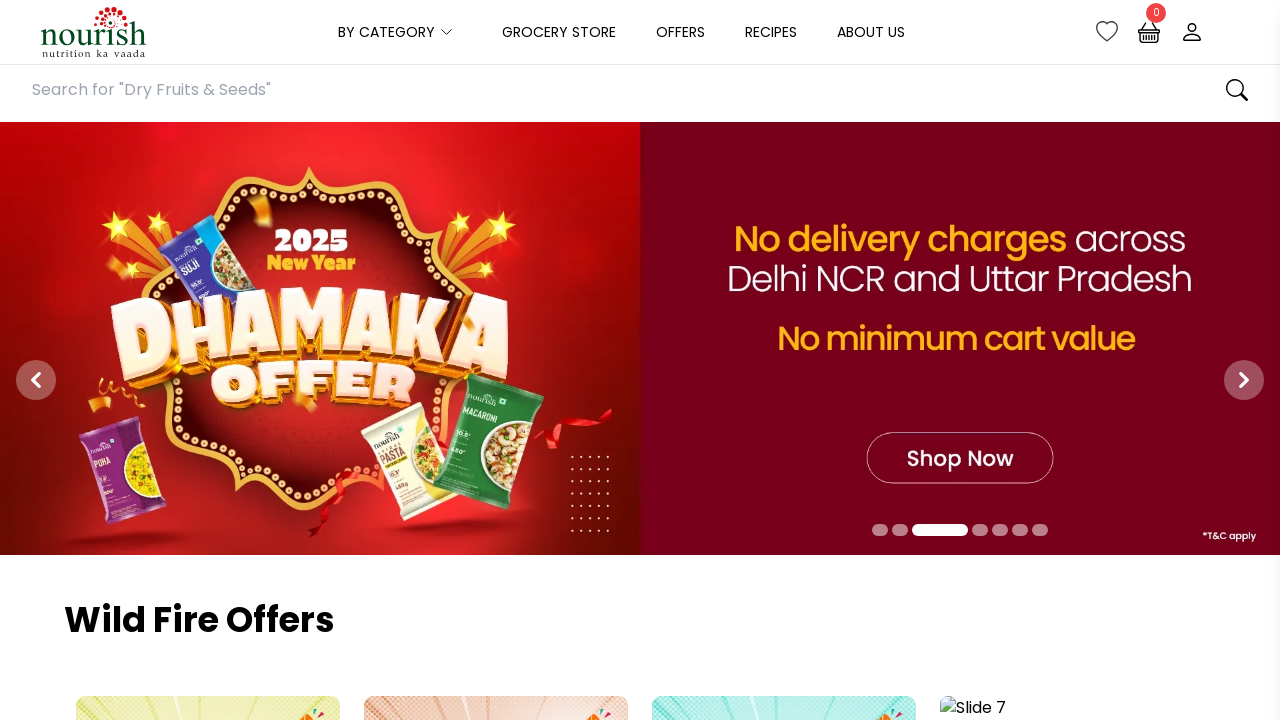

Waited for page DOM to load completely
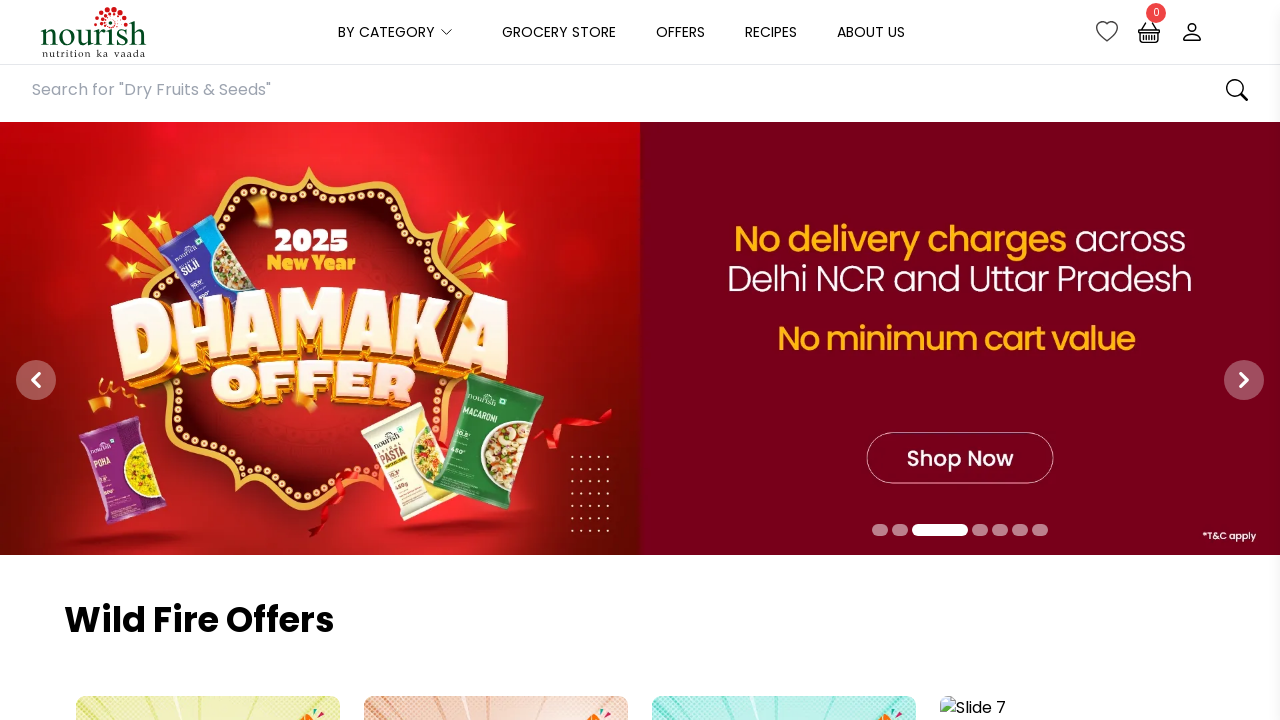

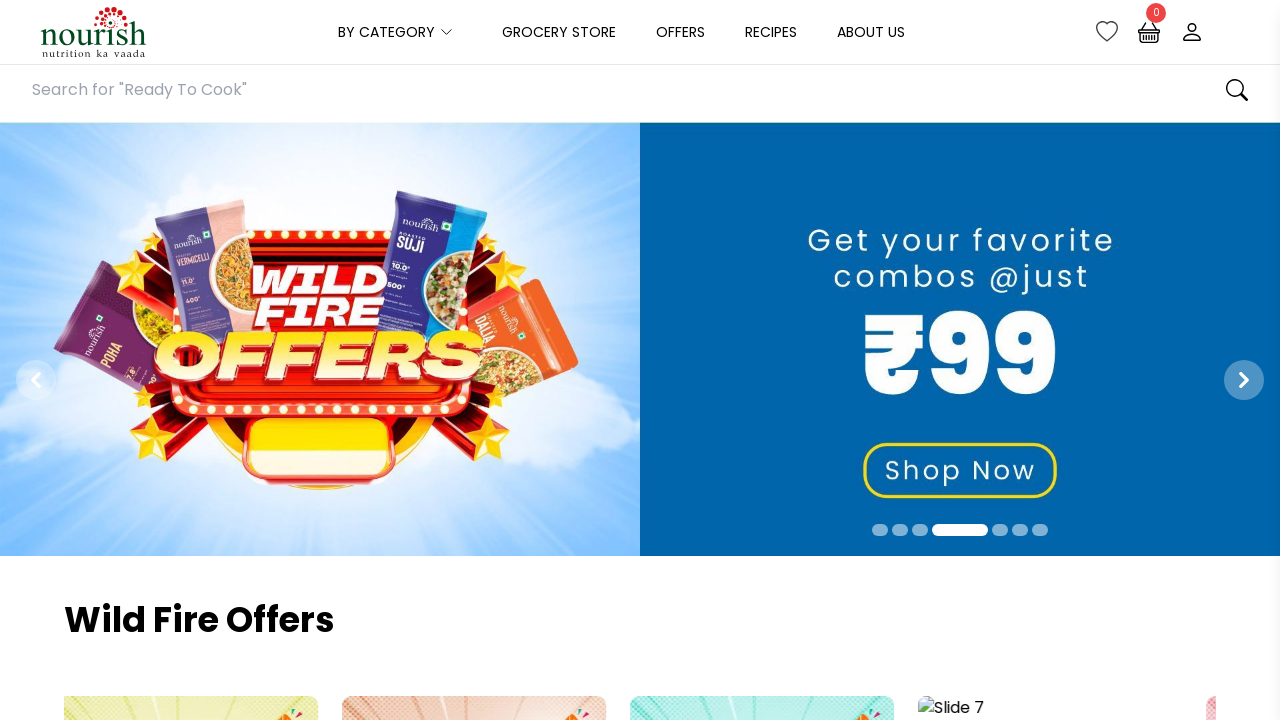